Navigates to the Mindrisers website and verifies the page loads by checking the title

Starting URL: https://www.mindrisers.com.np/

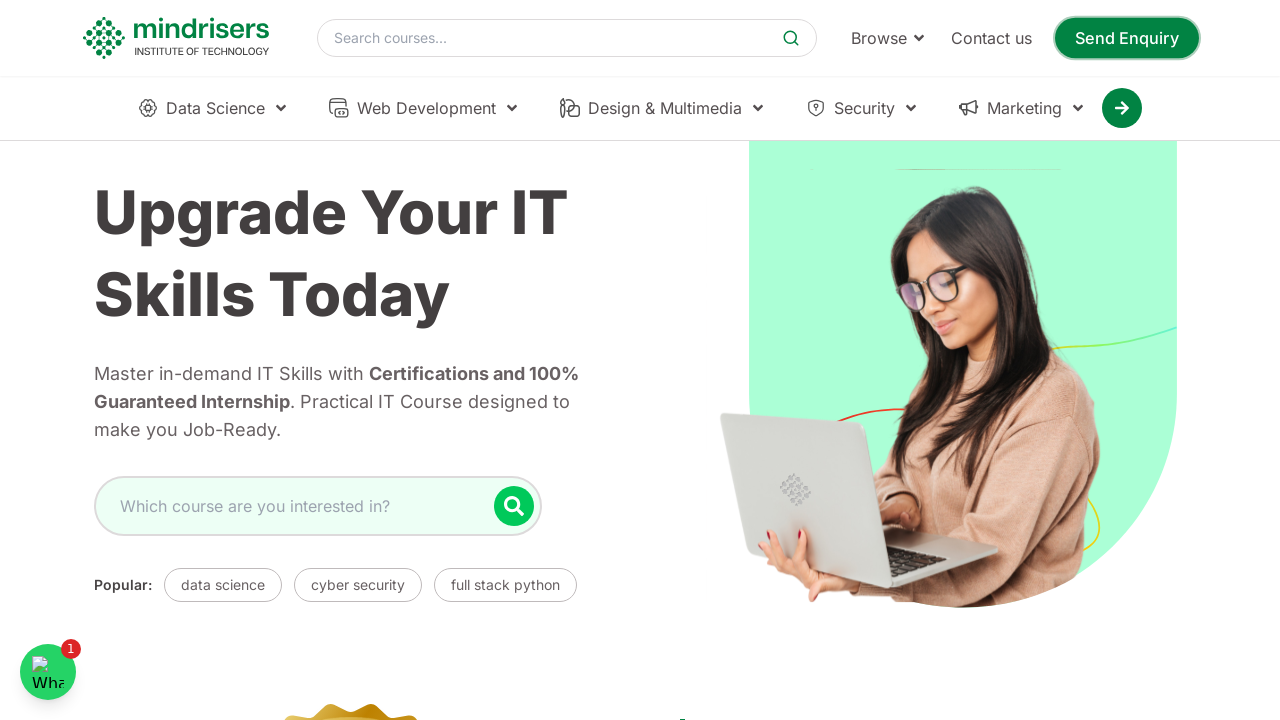

Waited for page to reach domcontentloaded state
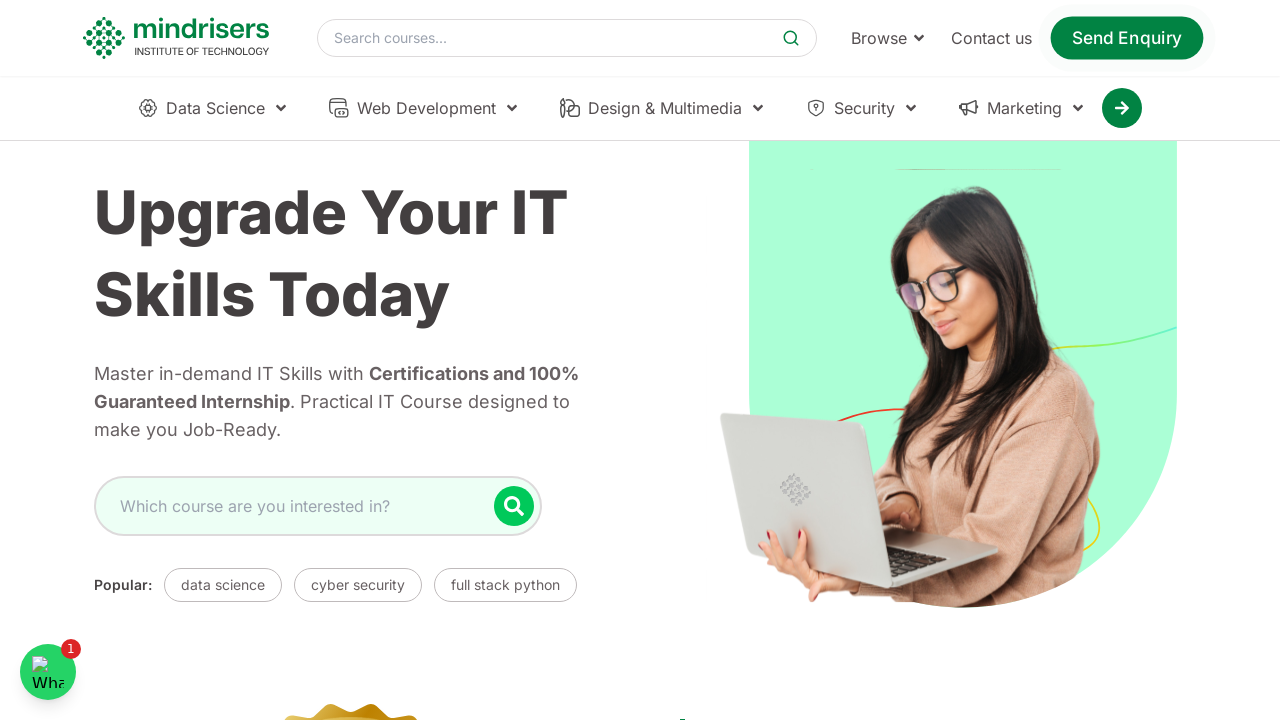

Retrieved page title: 'Best IT Training Institute in kathmandu, Nepal | Mindrisers Institute of Technology'
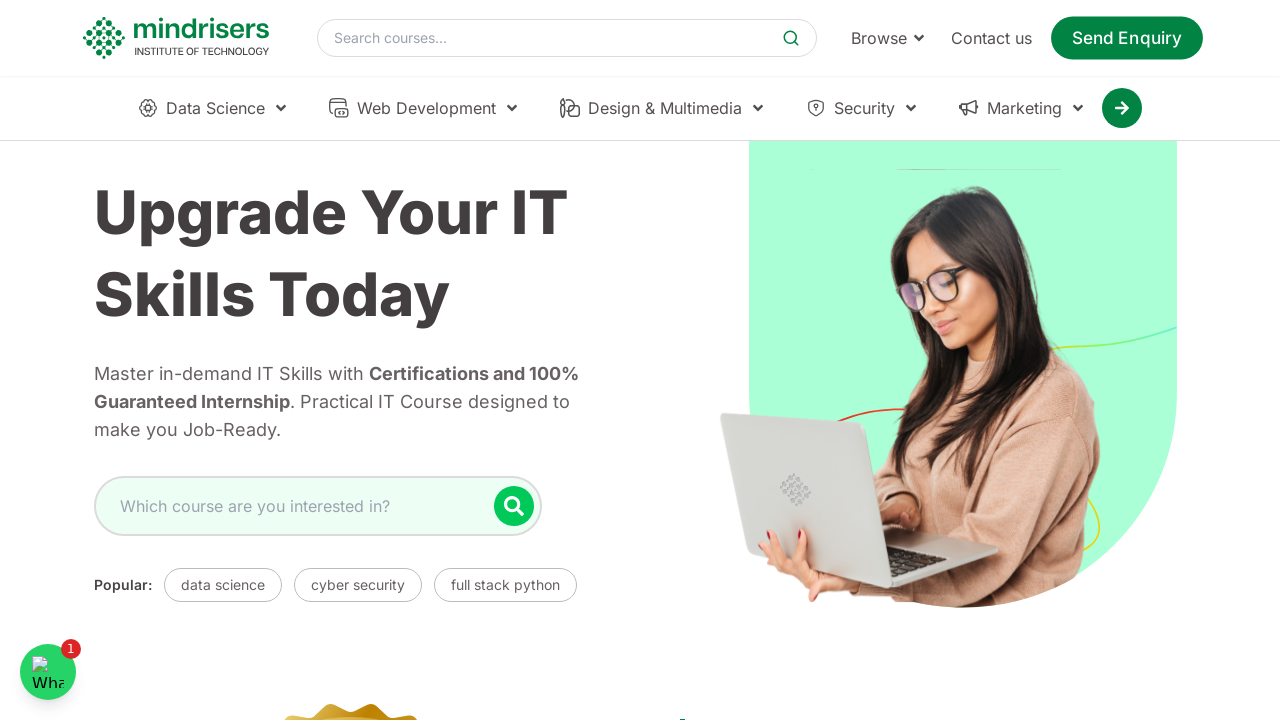

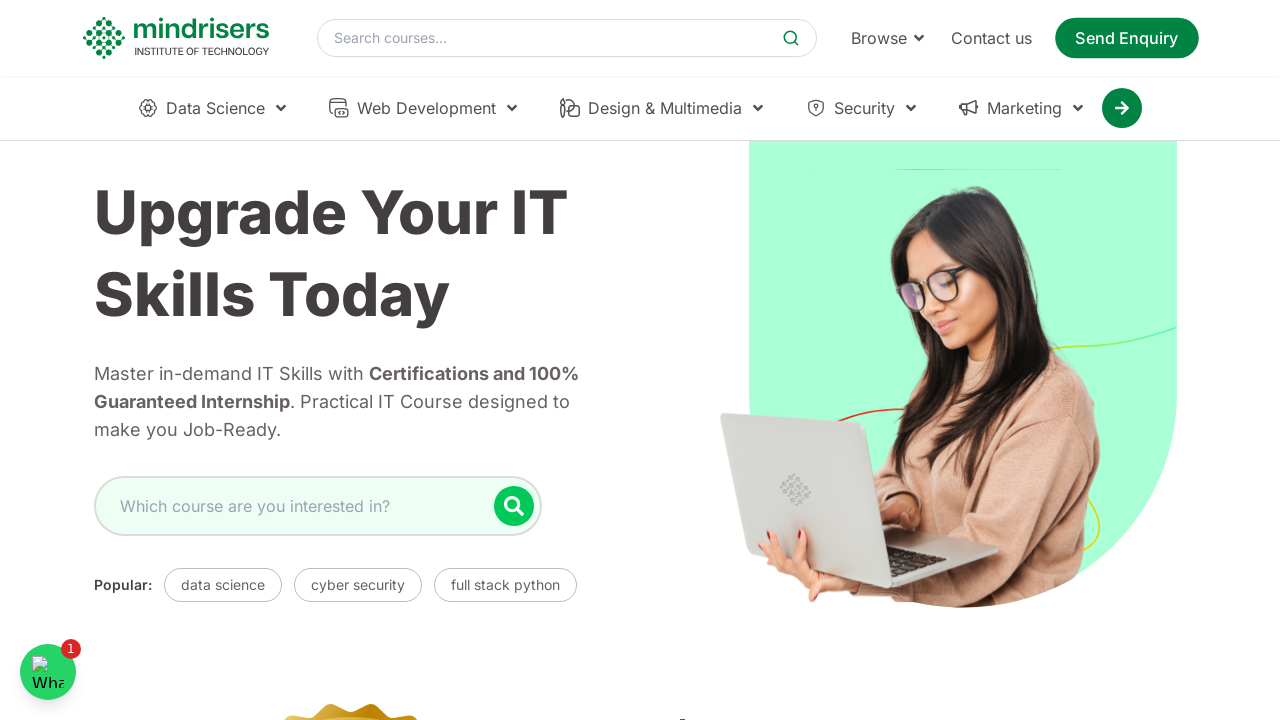